Tests iframe handling by navigating to a W3Schools tryit page and switching to the iframe containing the form result

Starting URL: https://www.w3schools.com/html/tryit.asp?filename=tryhtml_form_submit

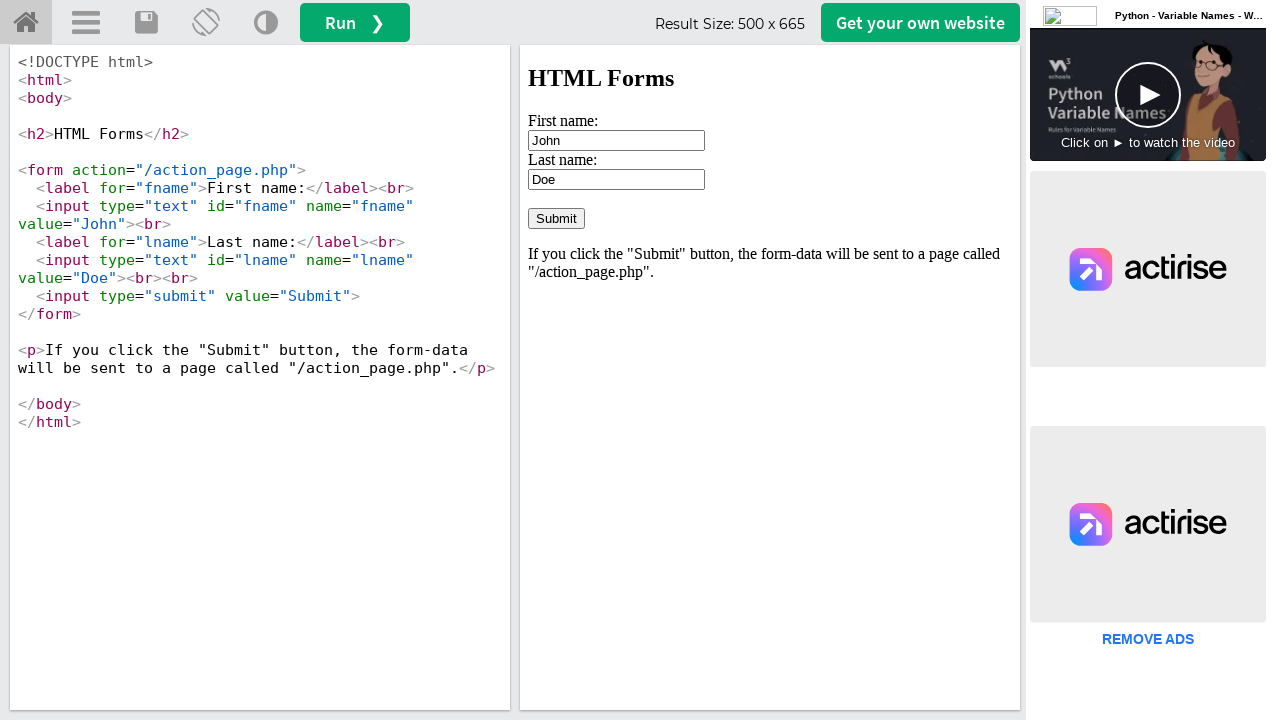

Navigated to W3Schools tryit page for HTML form submission
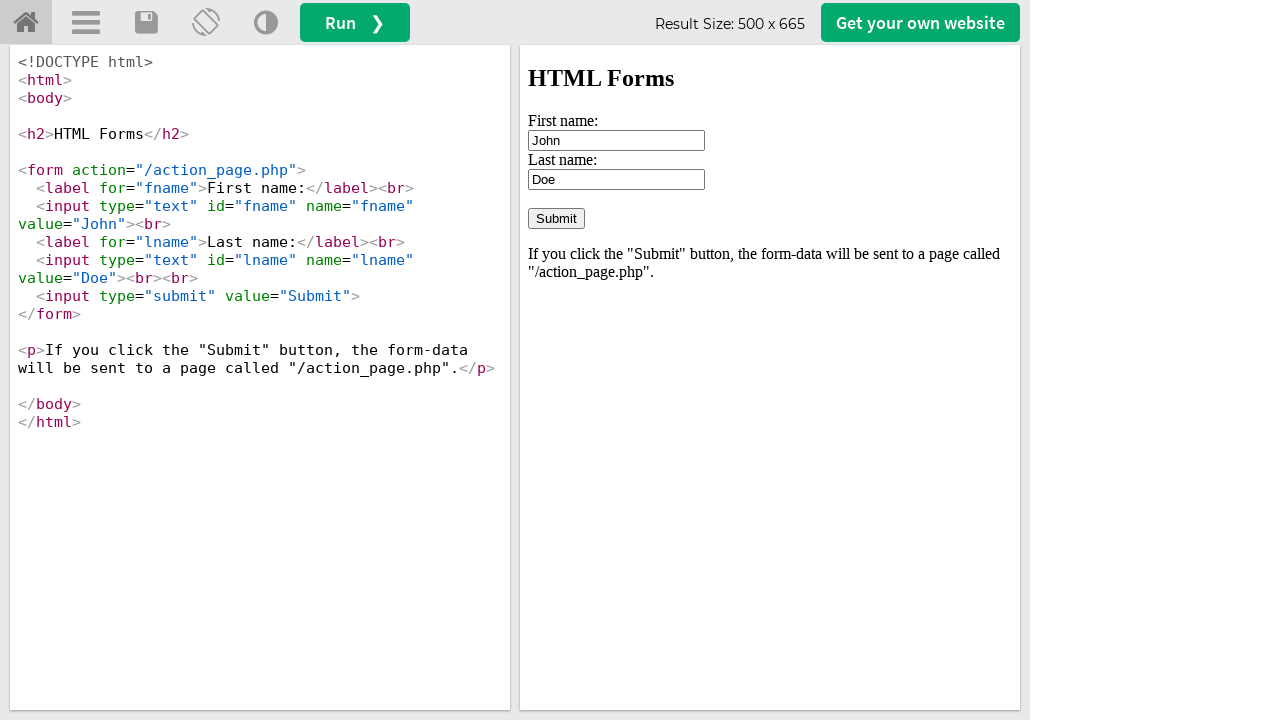

Located iframe with ID 'iframeResult' containing form result
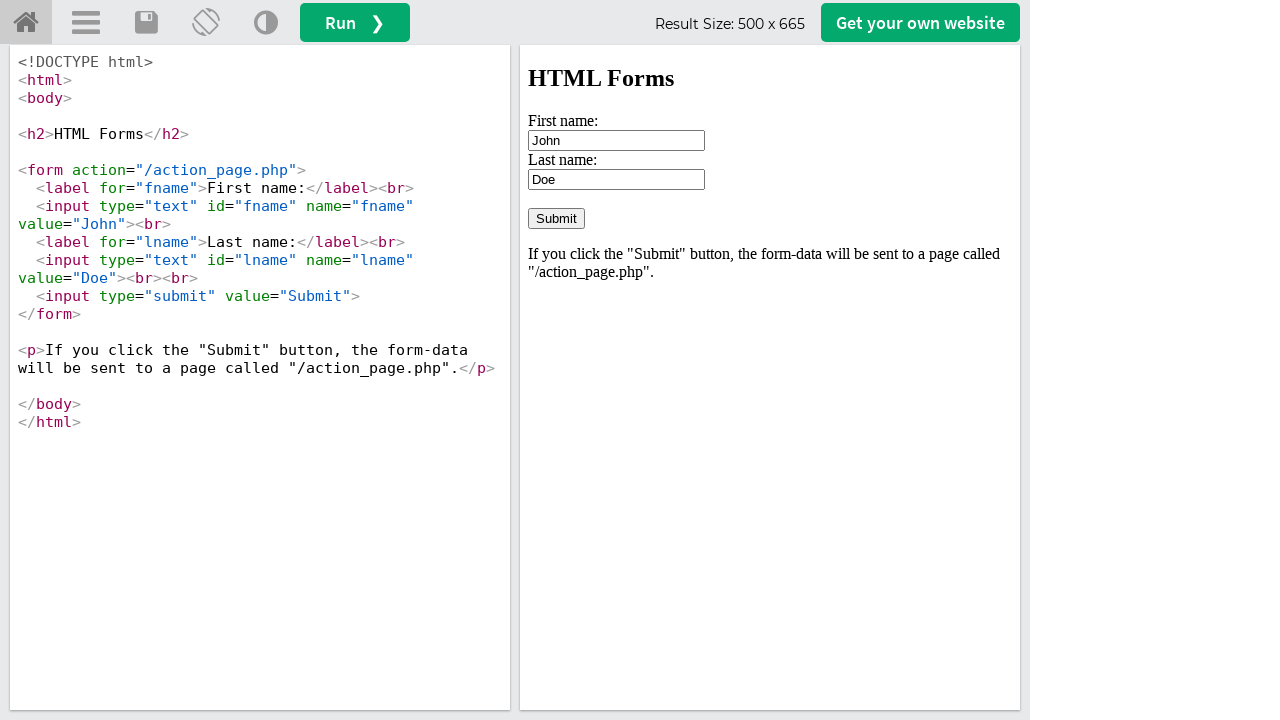

Waited for body element to be visible inside iframe
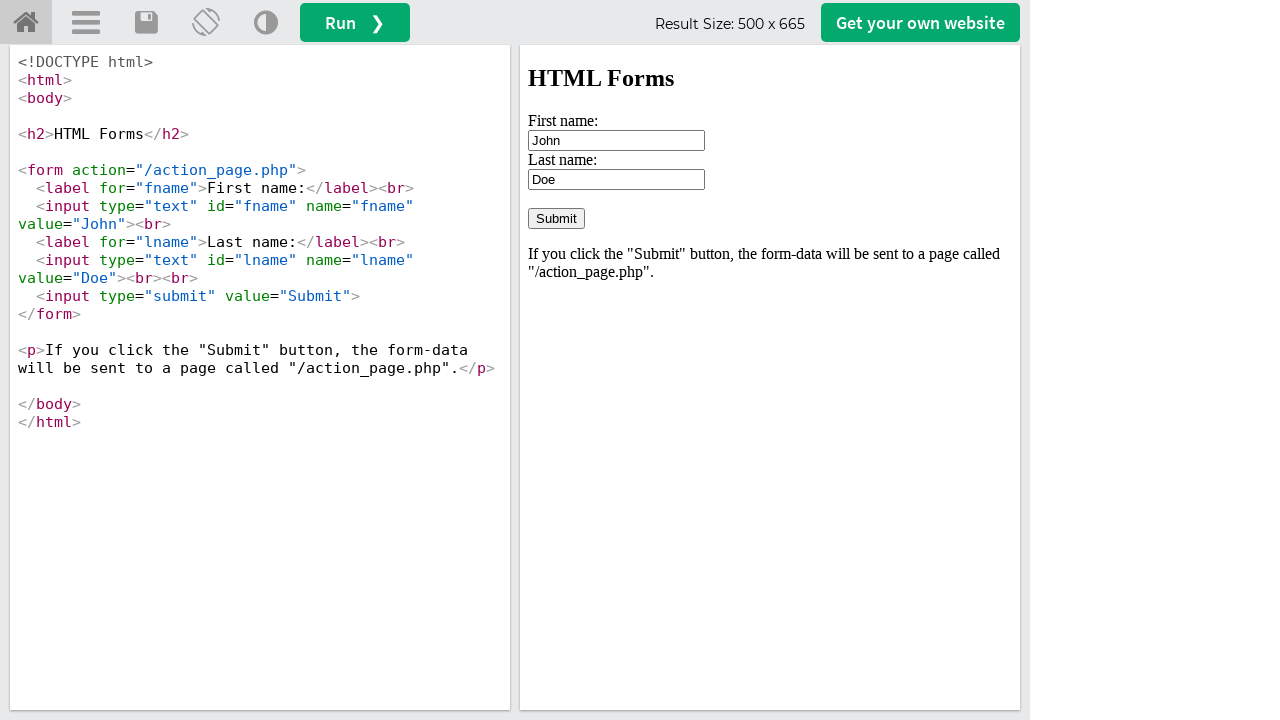

Clicked on input field with value 'John' inside iframe at (616, 140) on #iframeResult >> internal:control=enter-frame >> input[value='John']
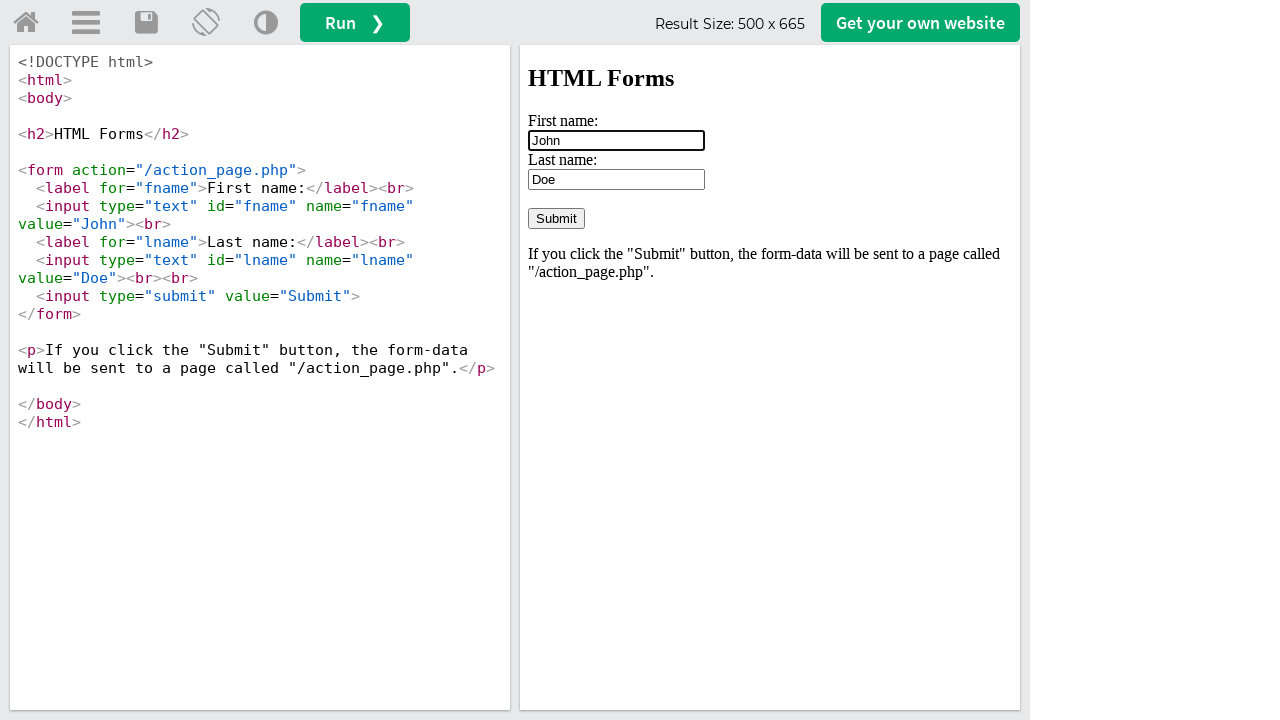

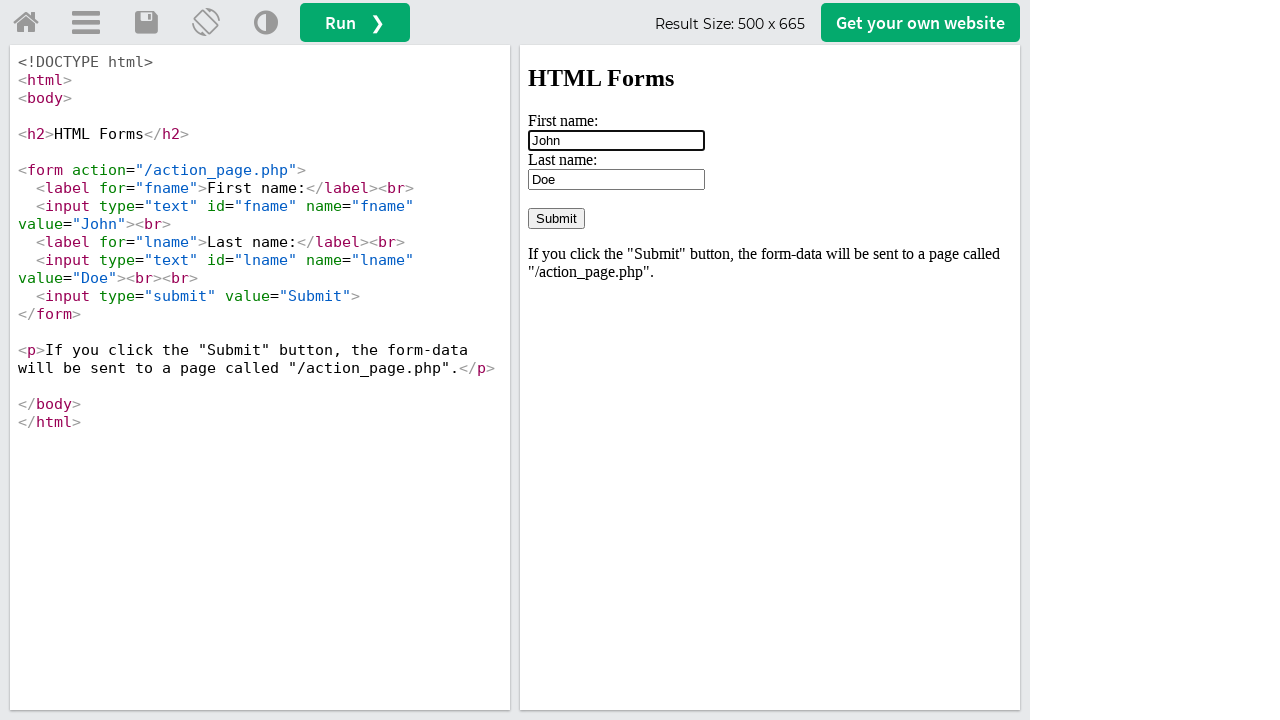